Navigates to the testing world registration page and verifies the page title

Starting URL: http://www.theTestingWorld.com/testings

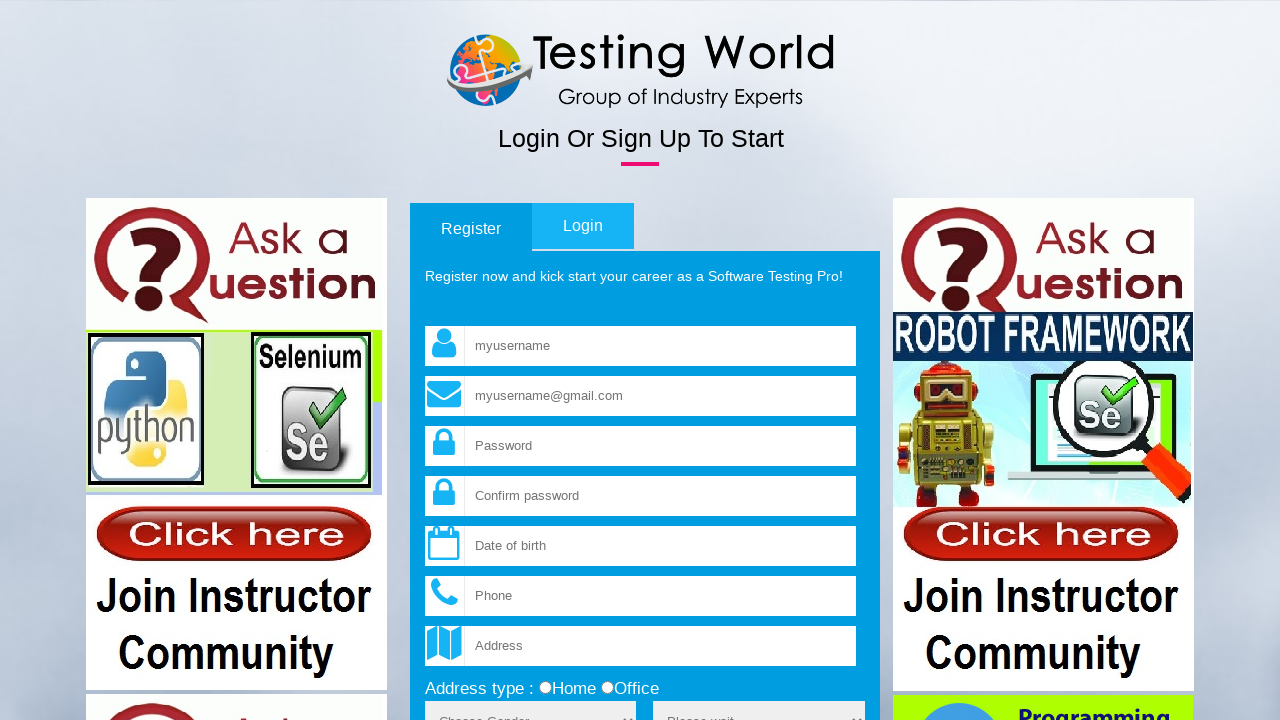

Set viewport size to 1920x1080
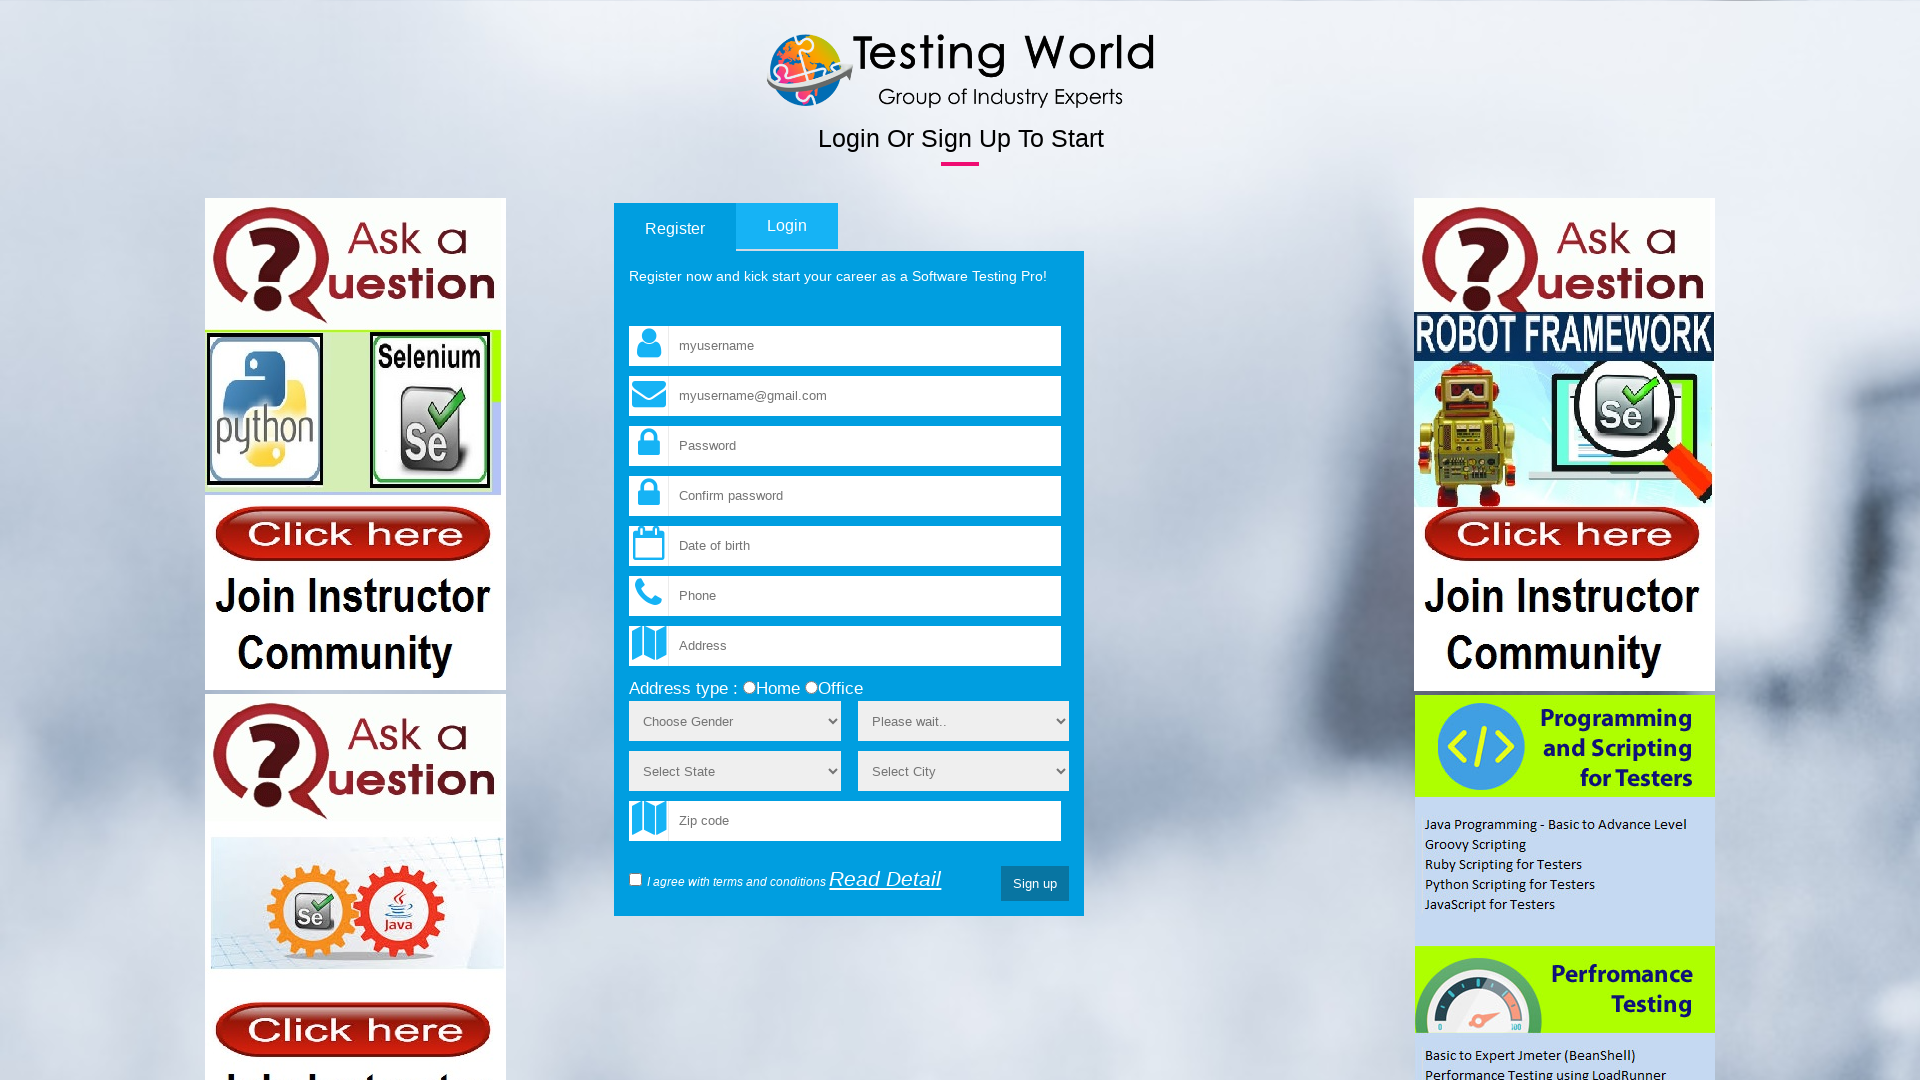

Verified page title is 'Login & Sign Up Forms'
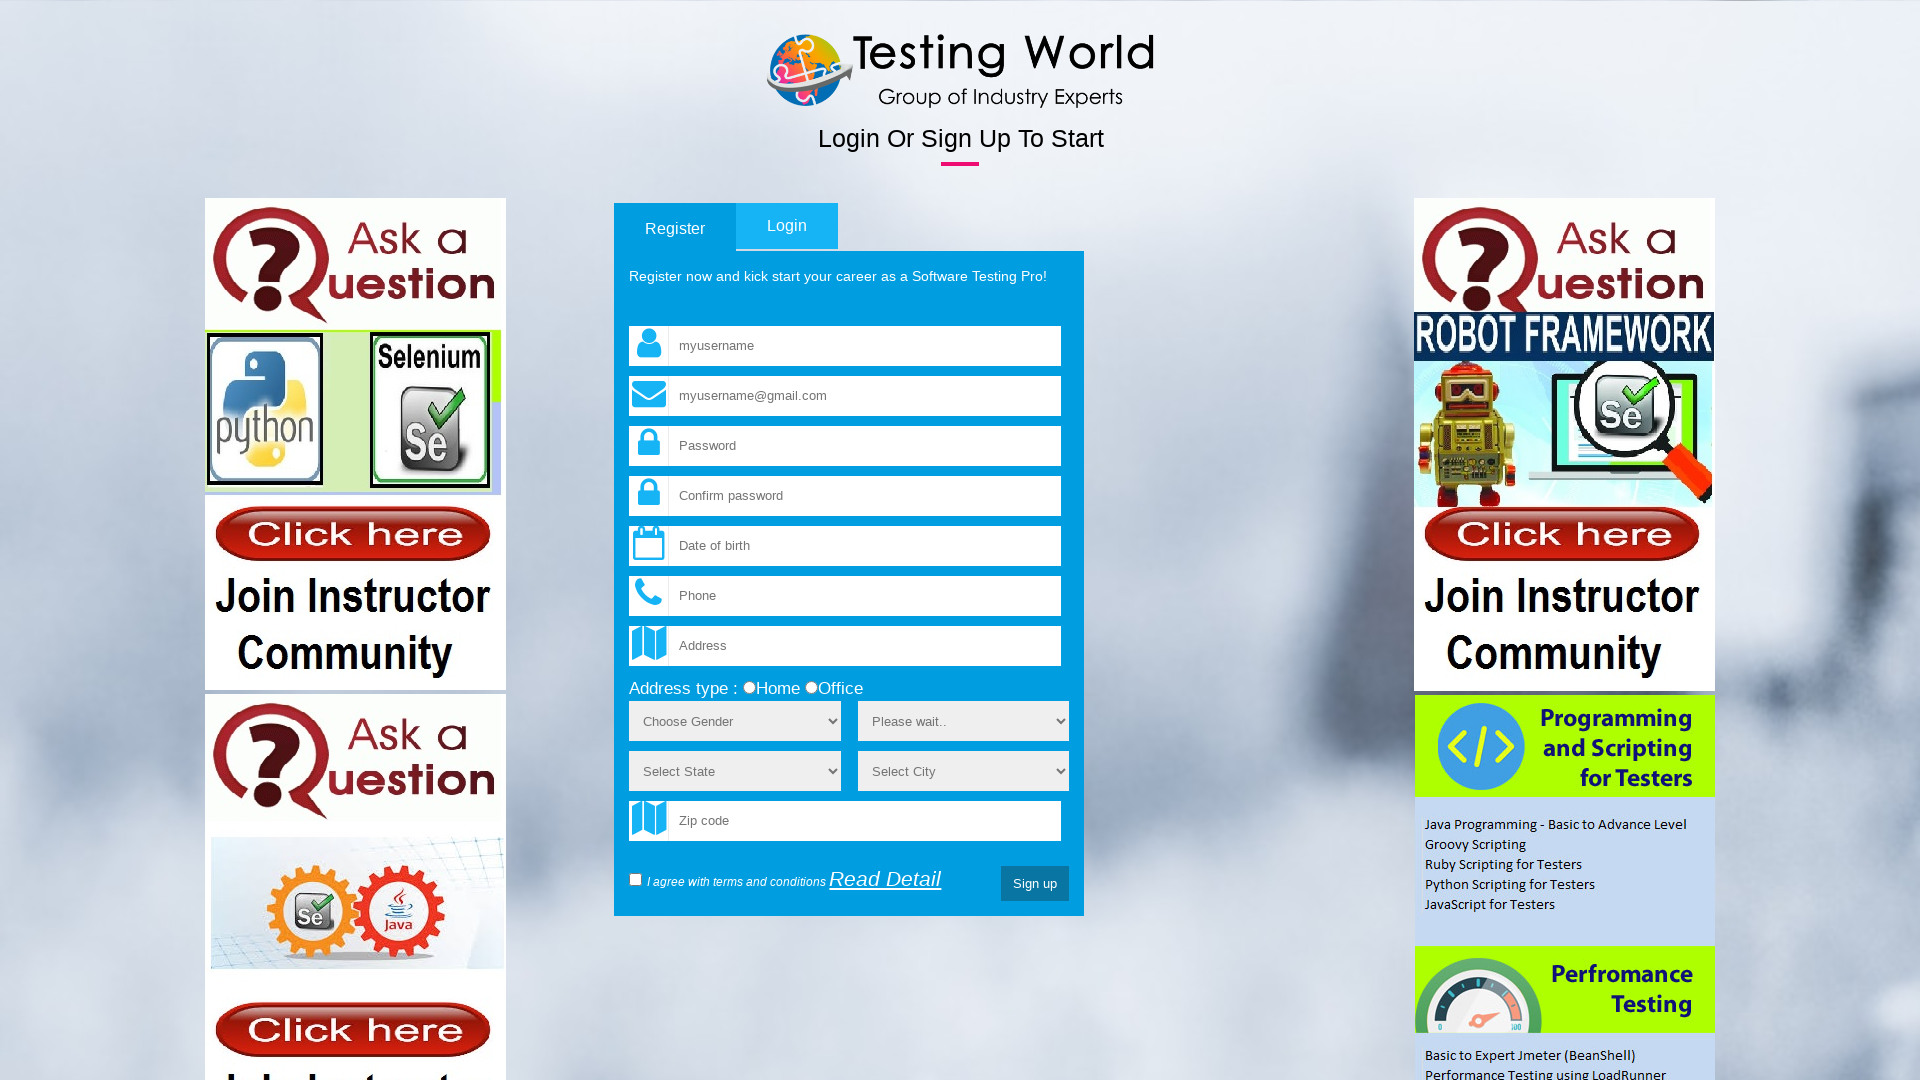

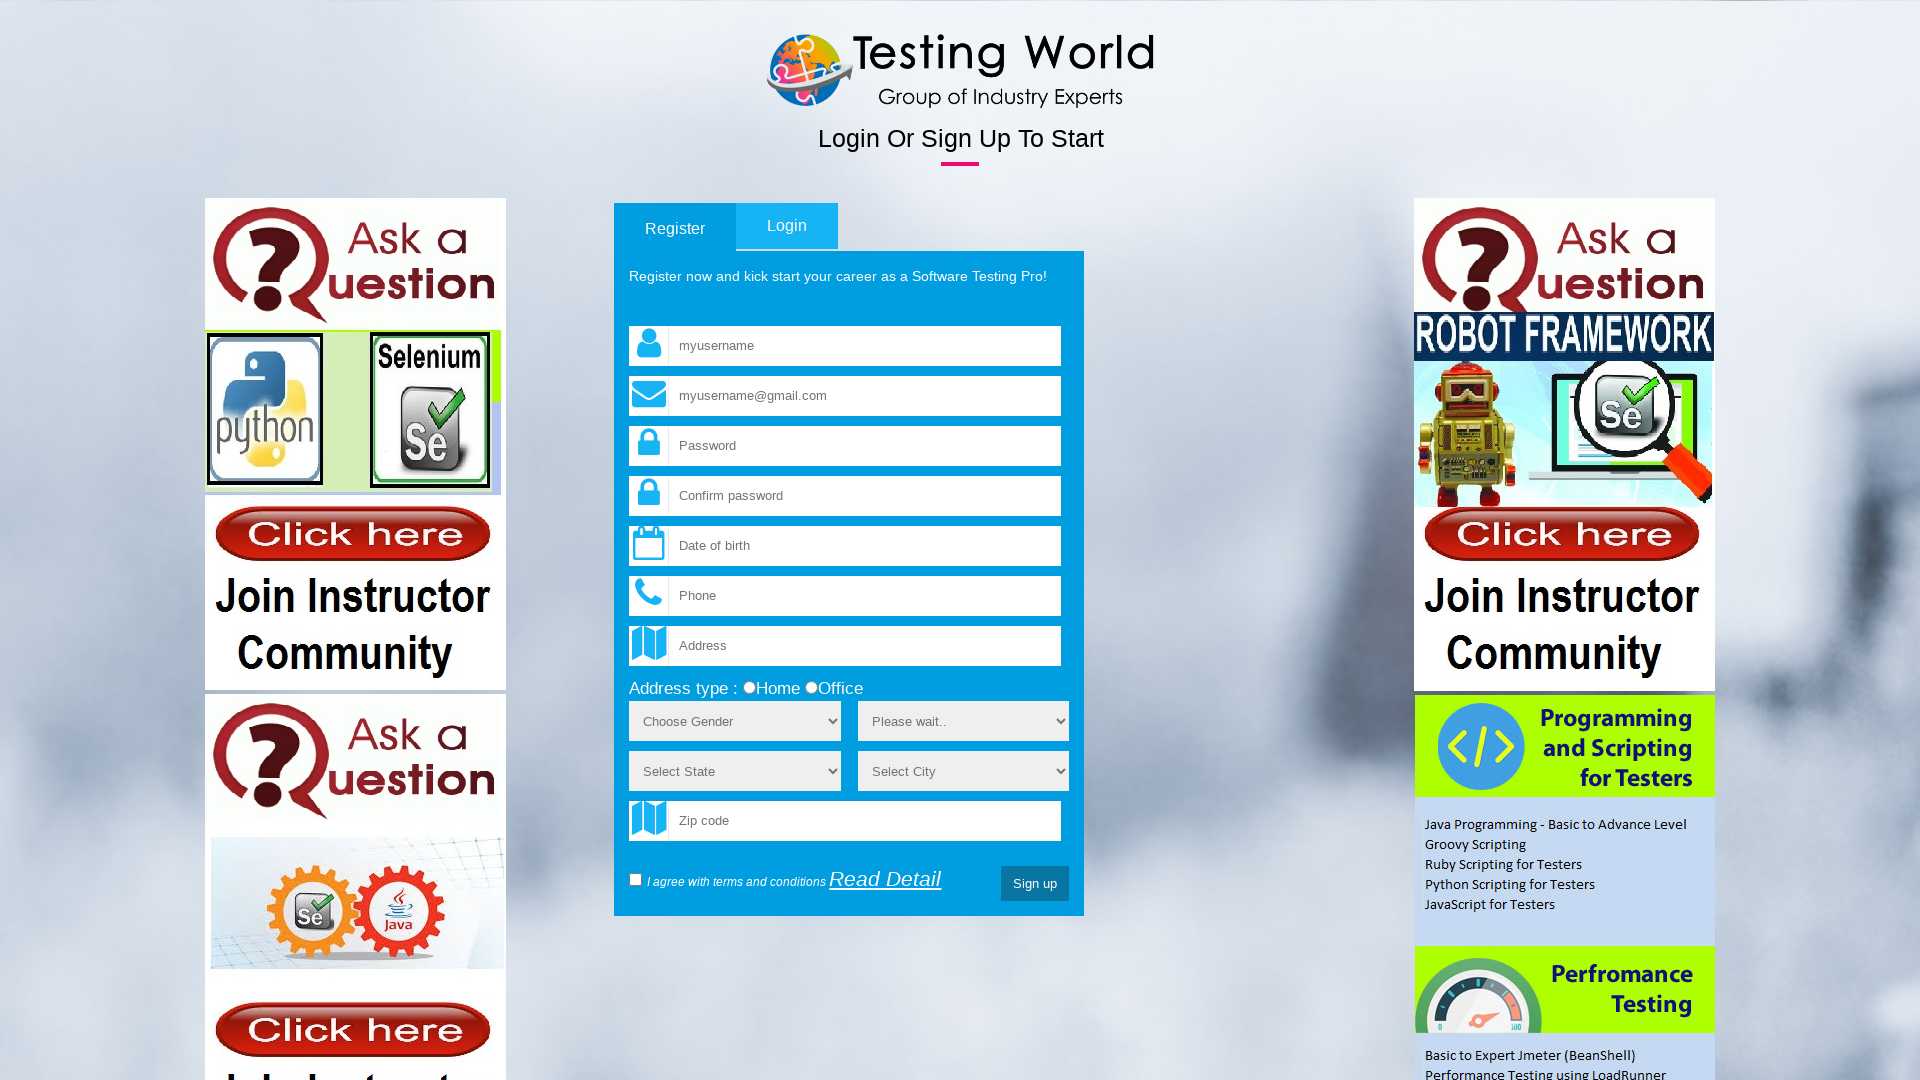